Navigates to the Calley Call From Browser page and verifies the page title

Starting URL: https://www.getcalley.com/calley-call-from-browser/

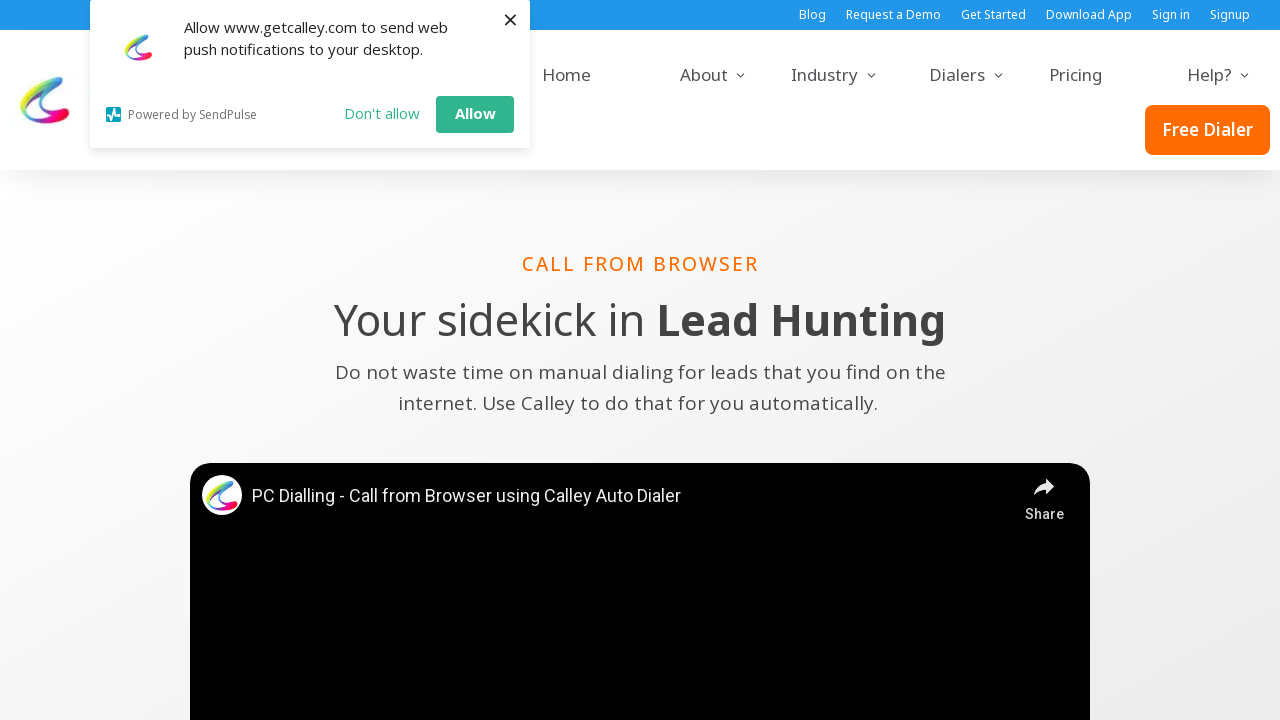

Navigated to Calley Call From Browser page
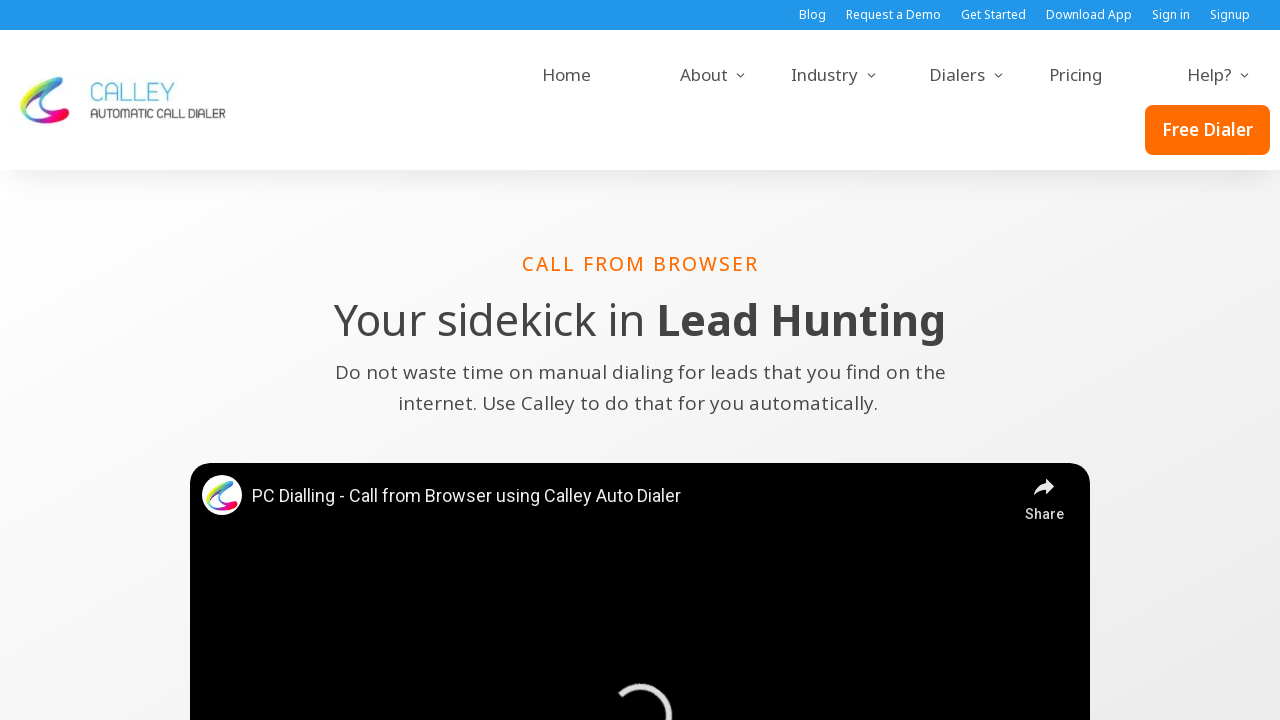

Verified page title is 'Calley Call From Browser'
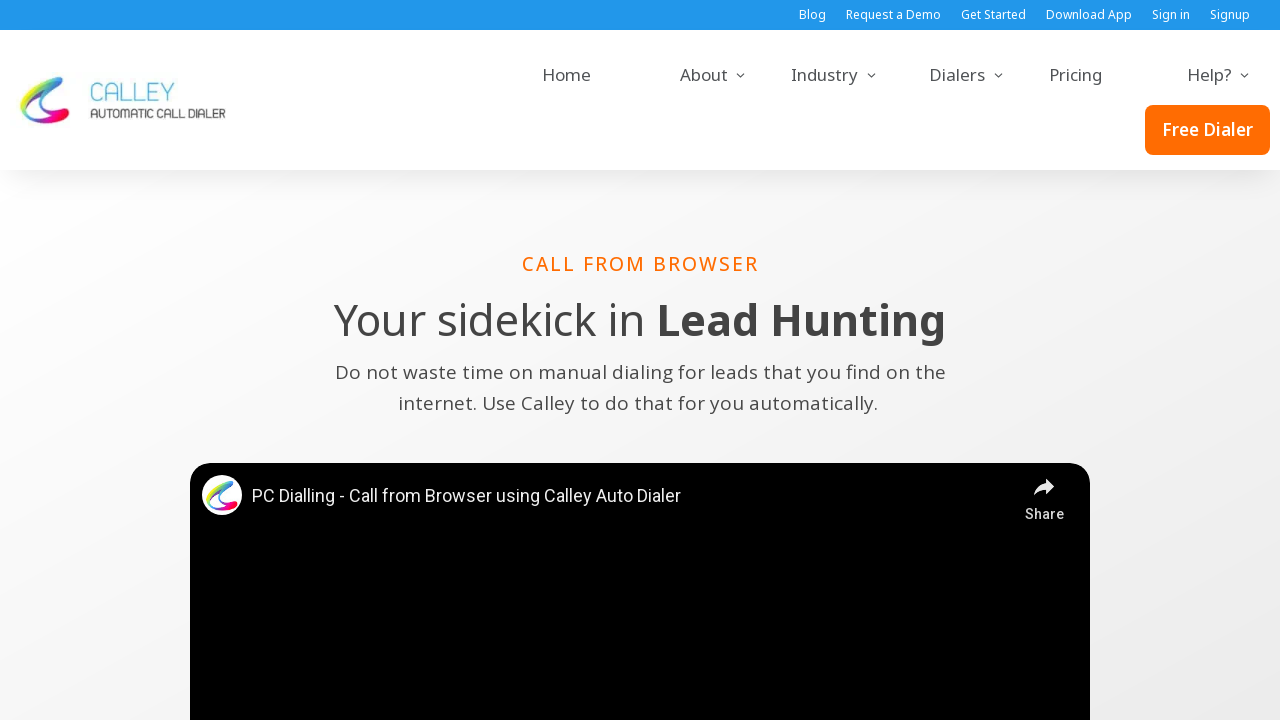

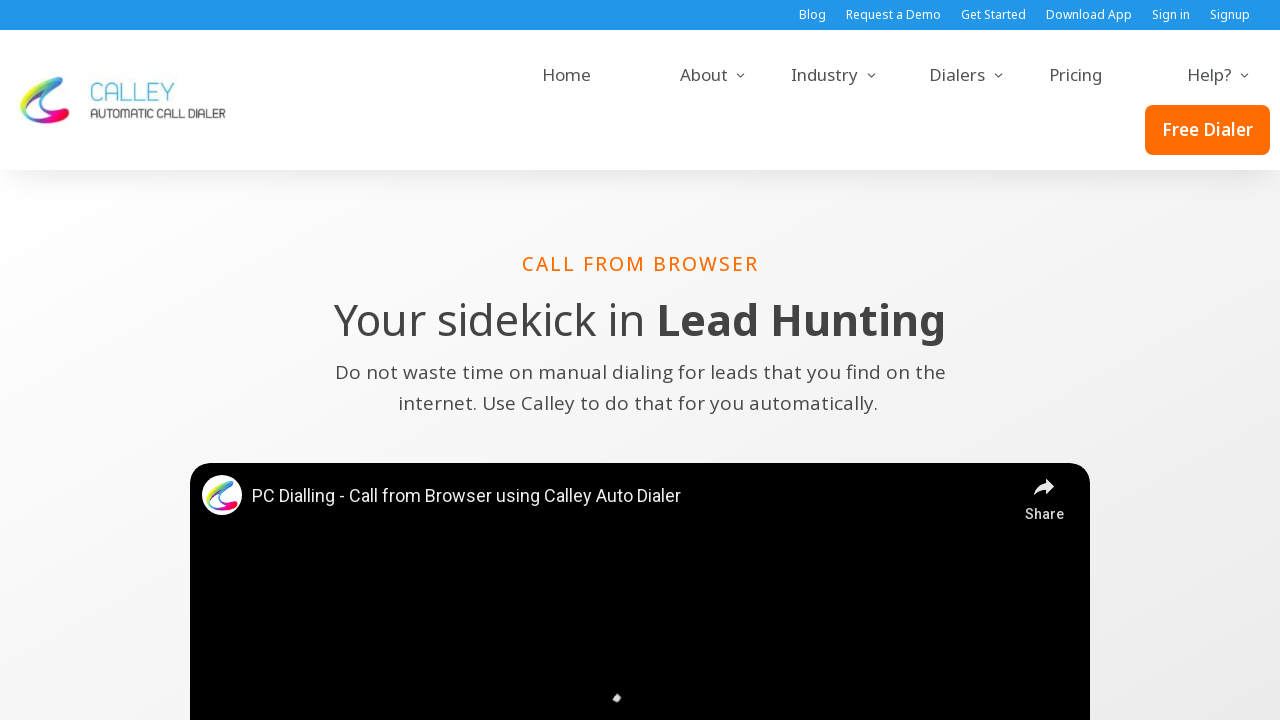